Tests basic form interactions on a Selenium practice page by filling text into search and text input fields, demonstrating basic element interaction capabilities.

Starting URL: https://omayo.blogspot.com/

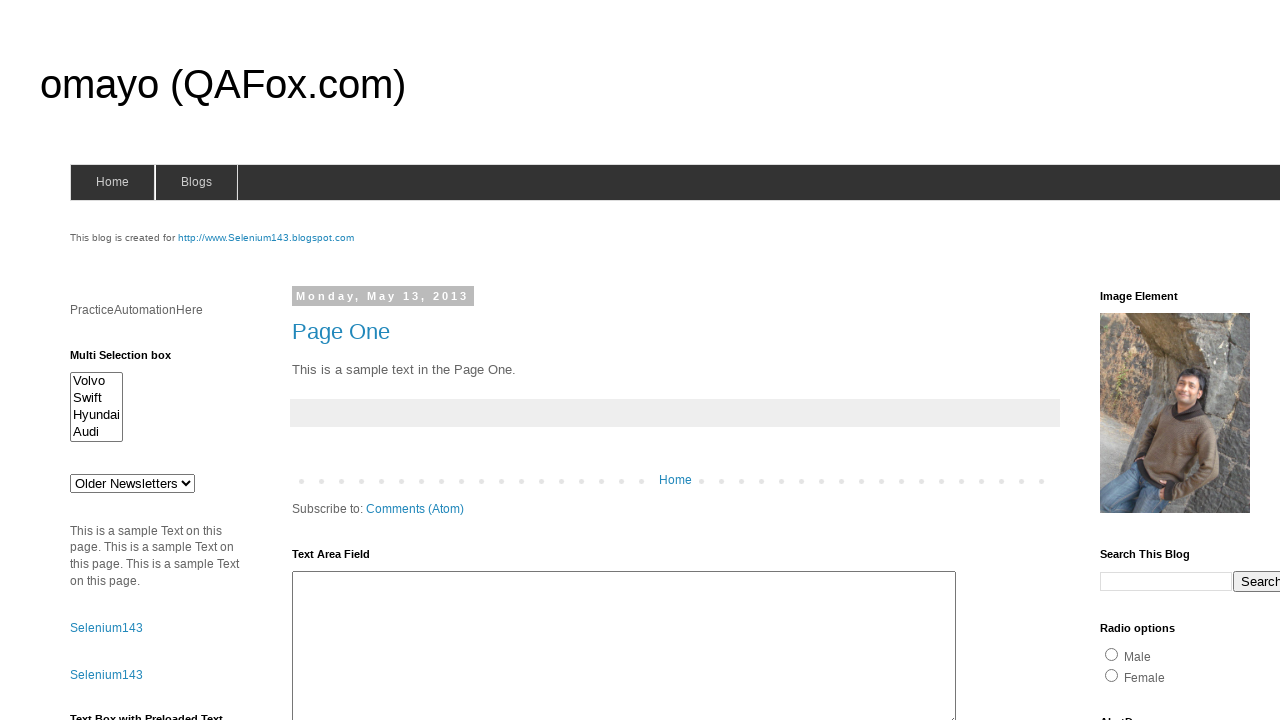

Filled search box with 'Done' on input[name='q']
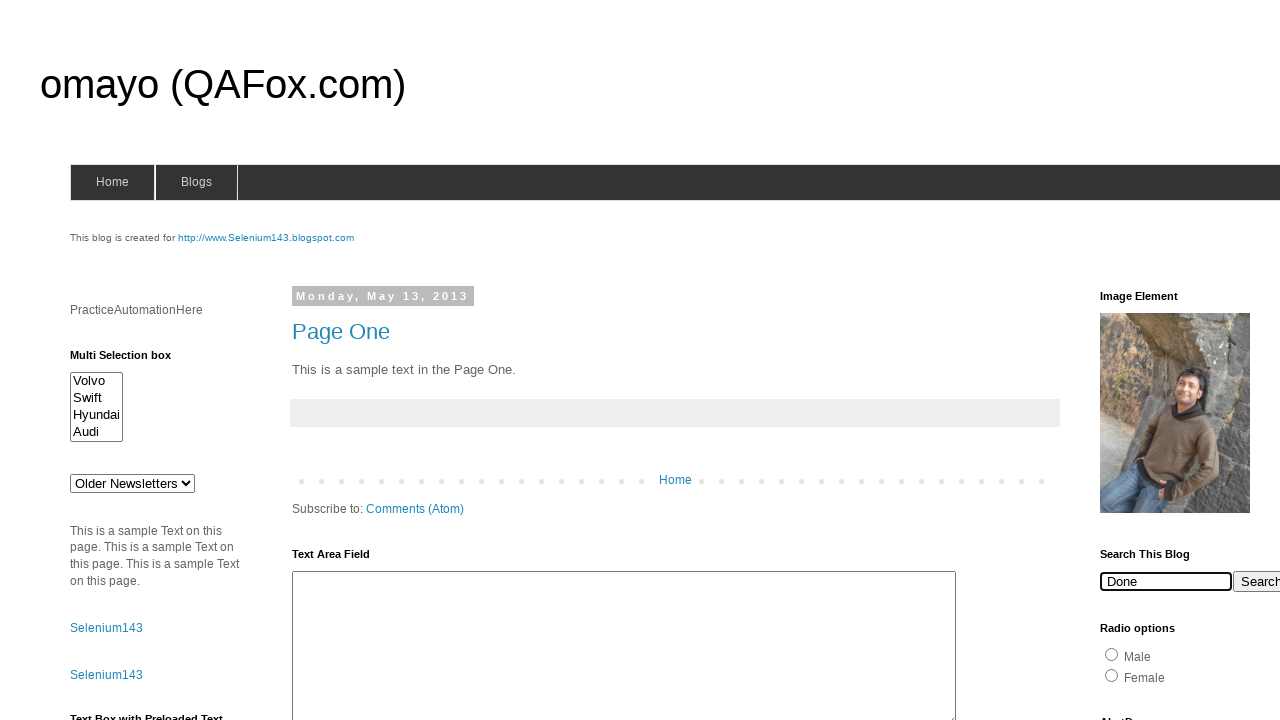

Filled text field with class 'classone' with 'Bawa' on .classone
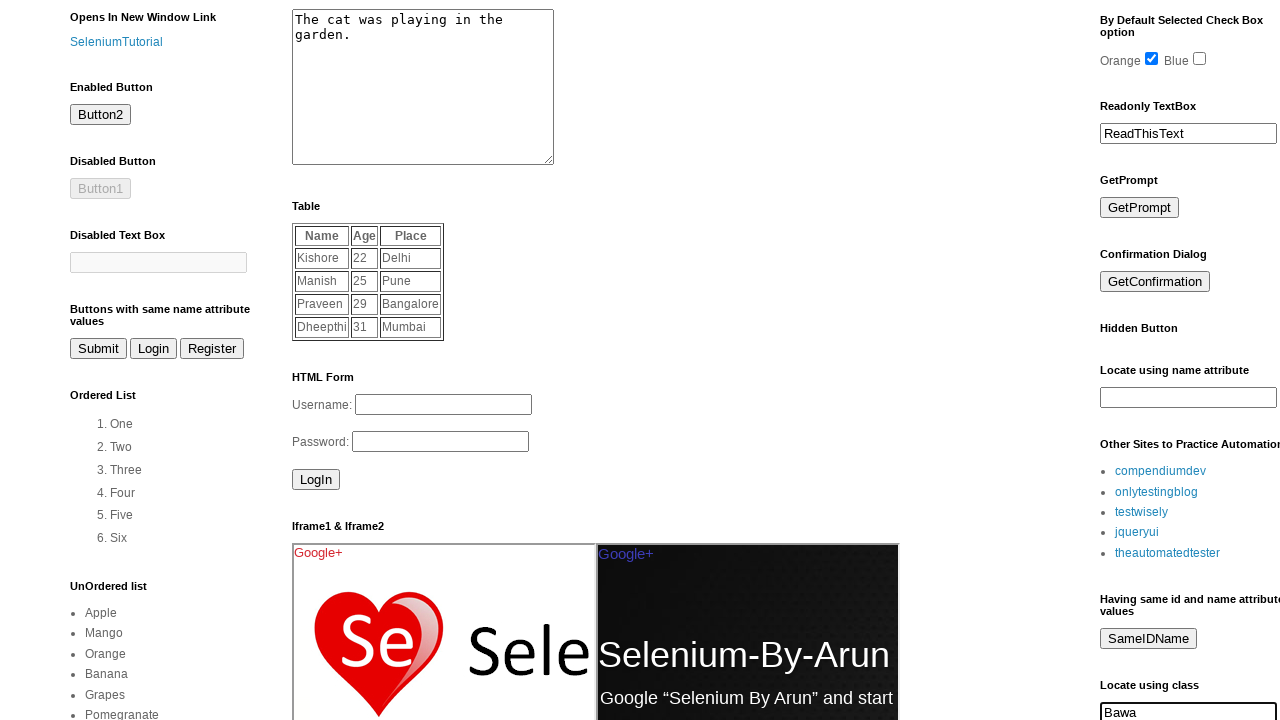

Waited for textbox1 element to be present and verified it's accessible
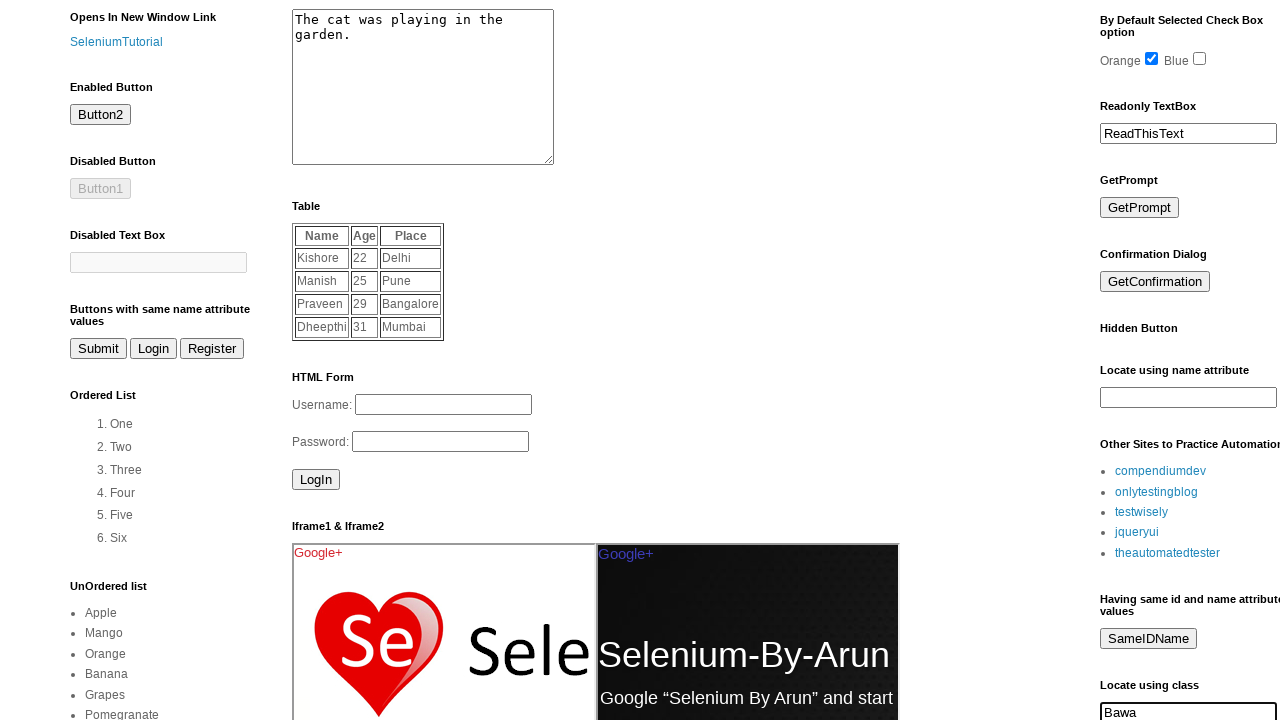

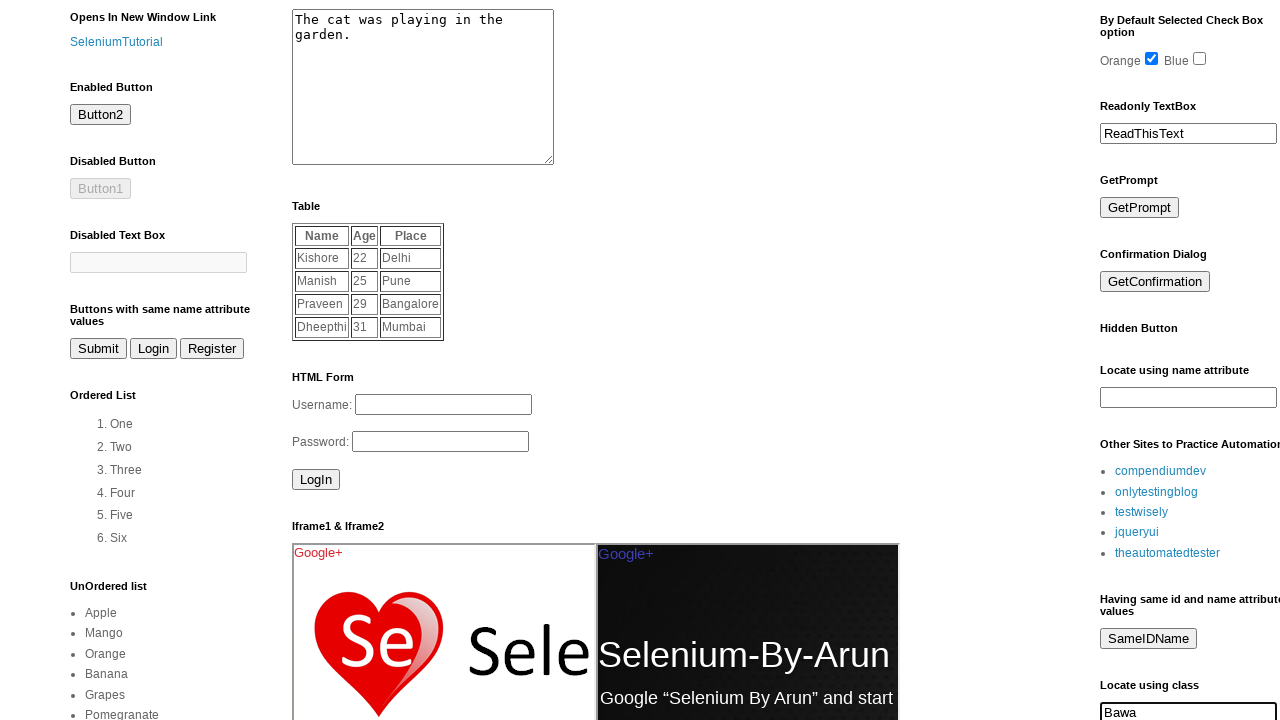